Tests browser navigation commands by navigating between two pages, going back and forward in browser history, and refreshing the page

Starting URL: https://demo.nopcommerce.com/

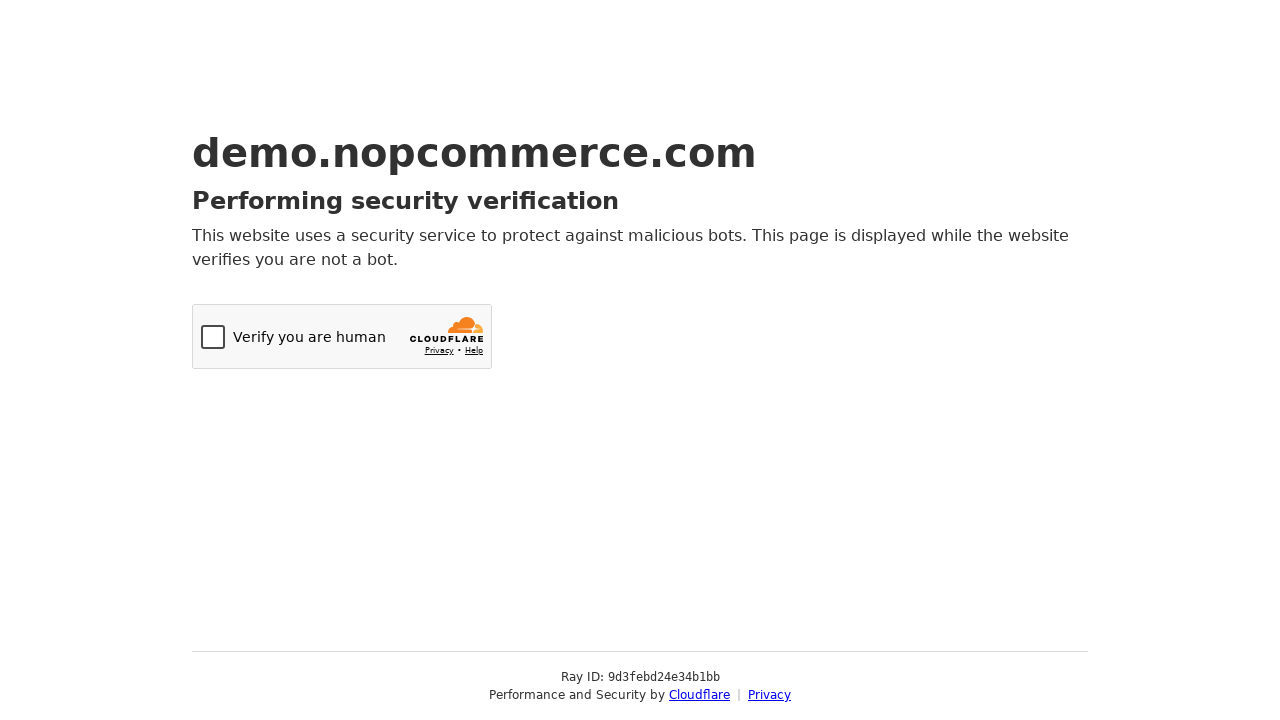

Navigated to OrangeHRM login page
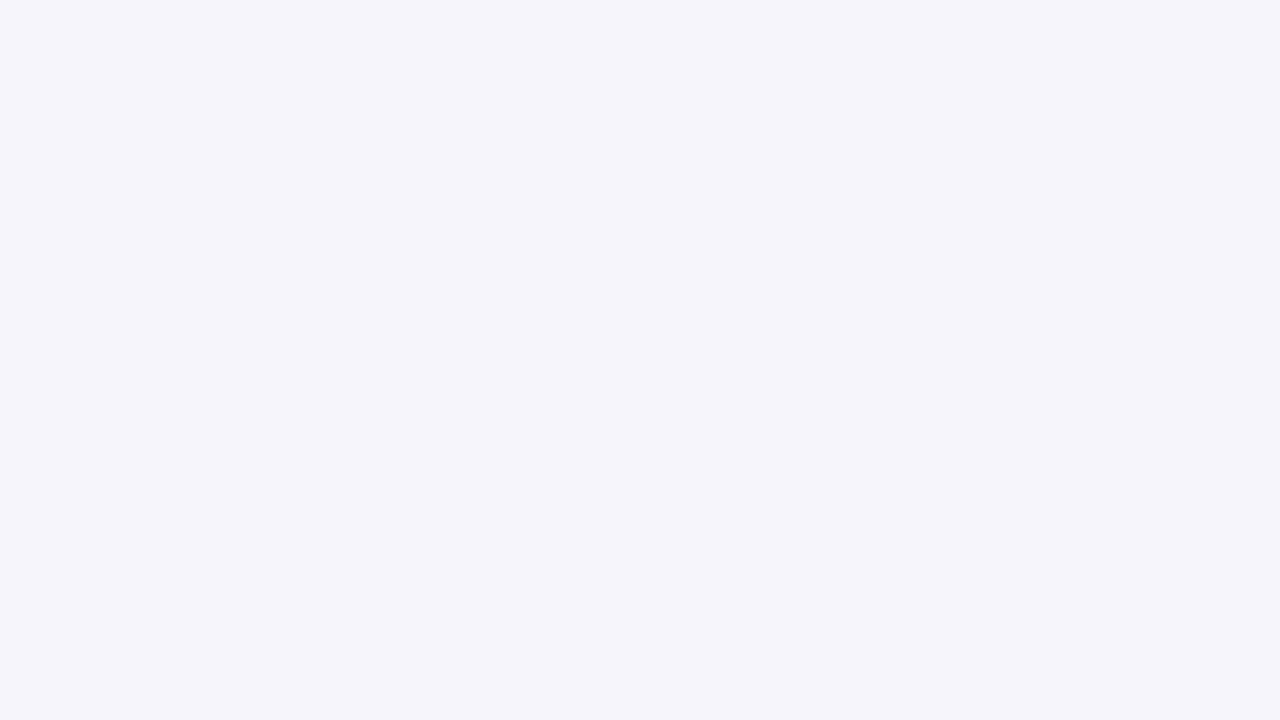

Navigated back to previous page in browser history
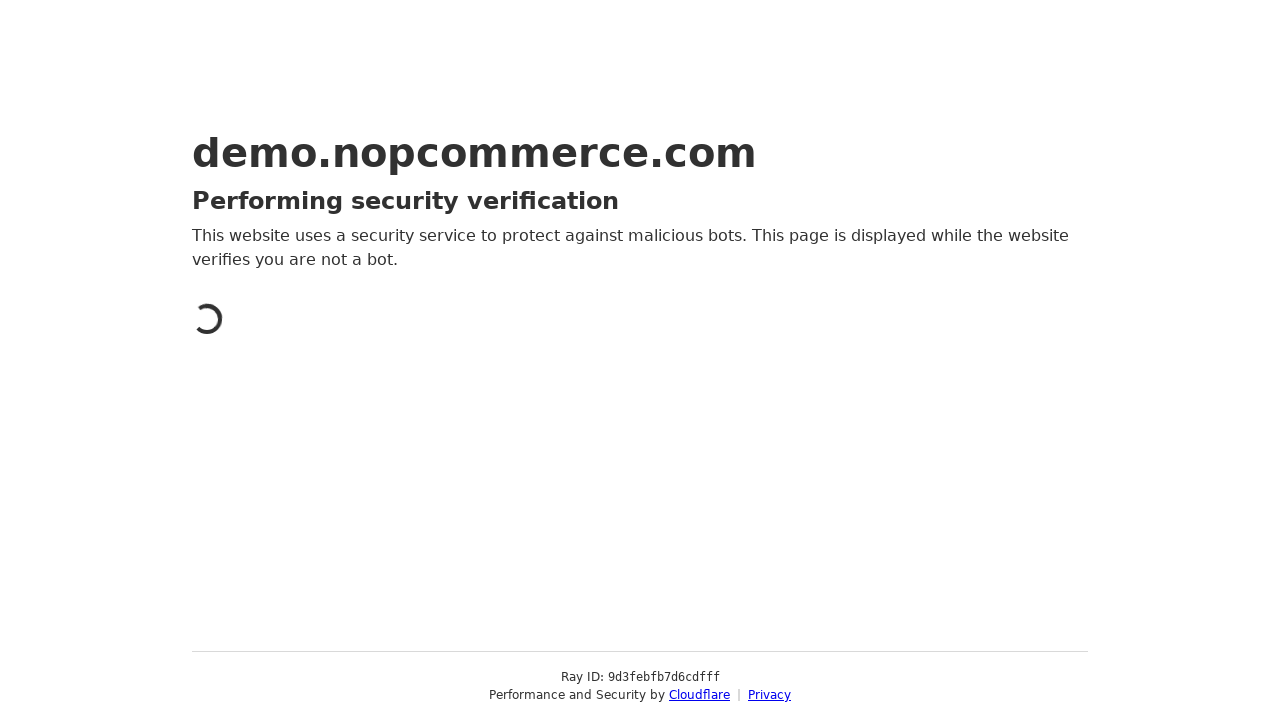

Navigated forward to next page in browser history
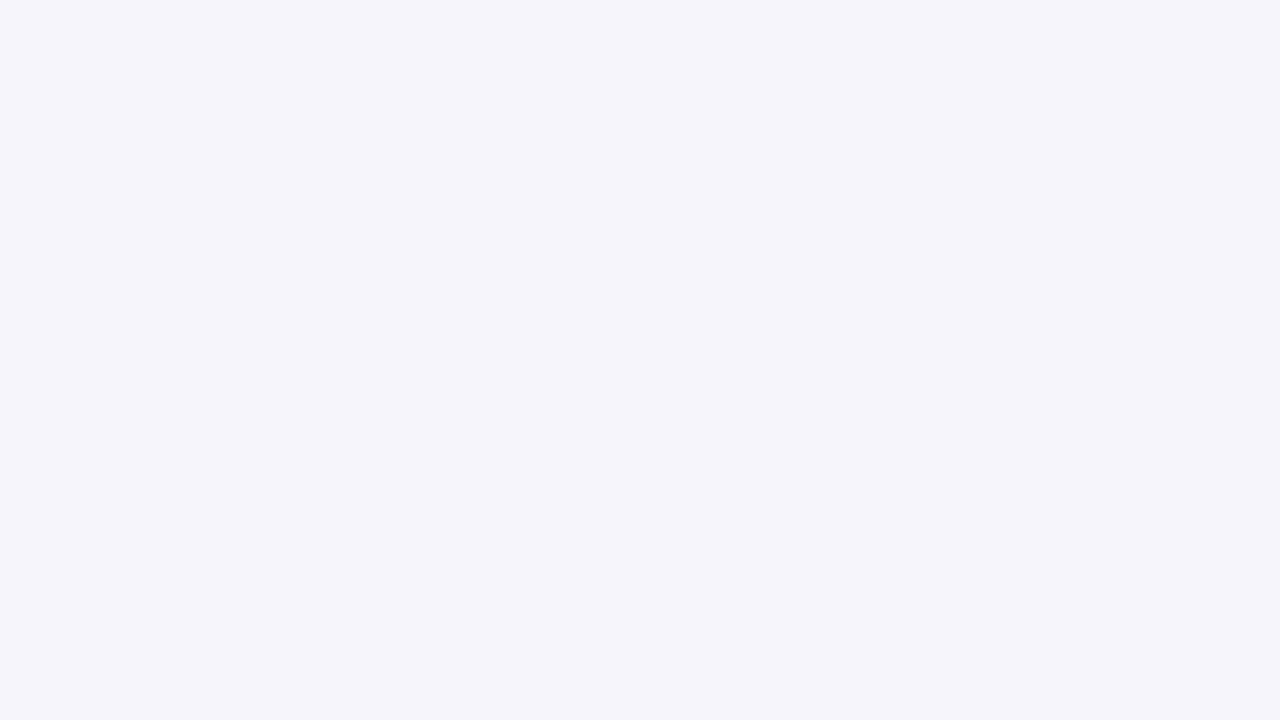

Refreshed the current page
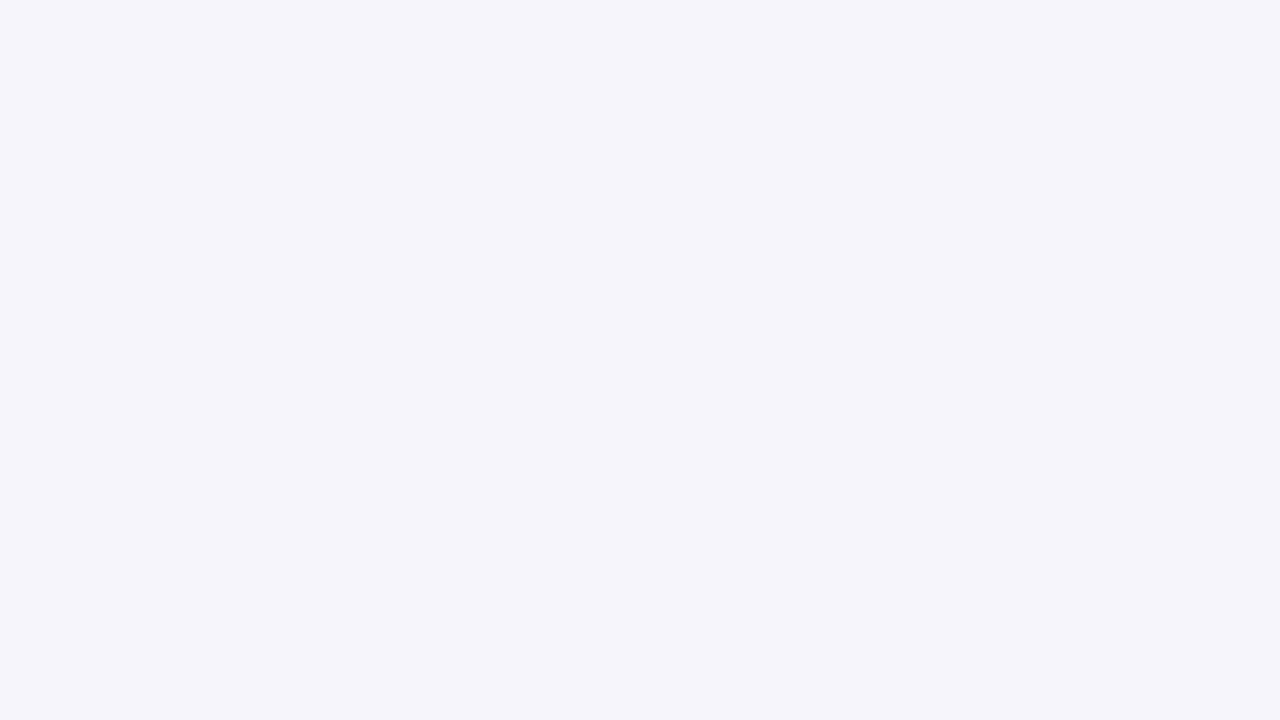

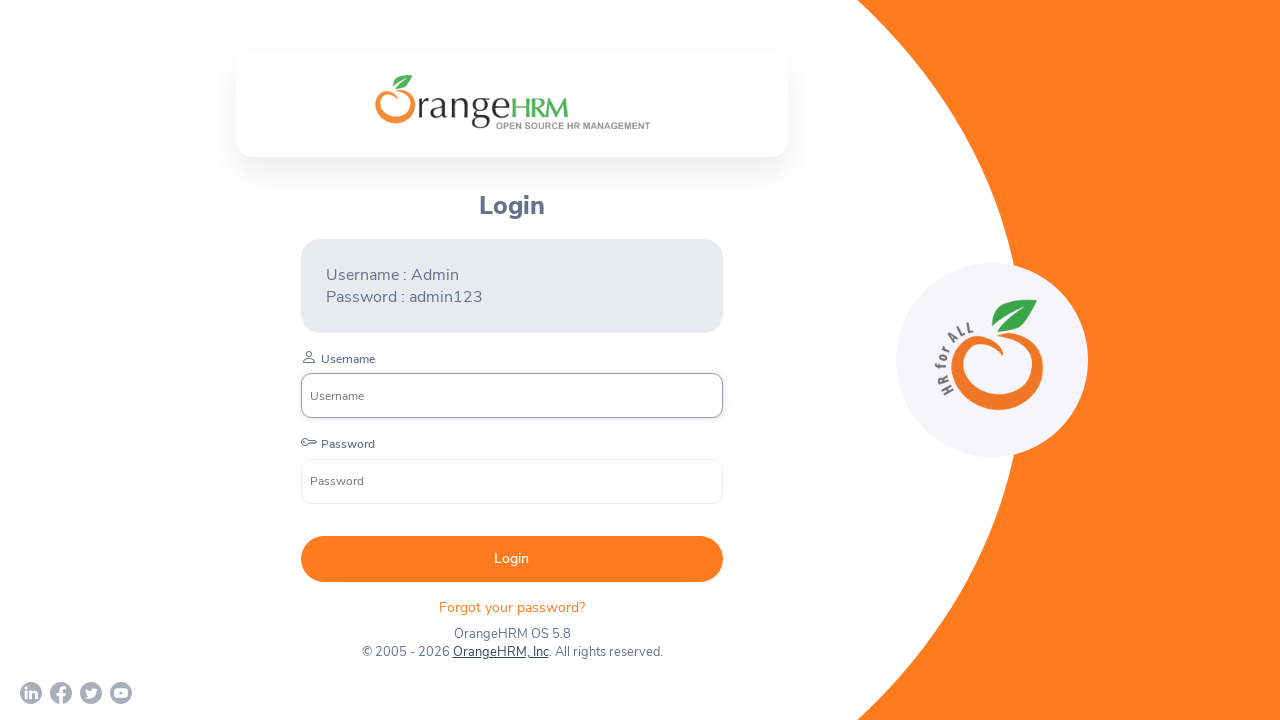